Navigates to the Bentley website homepage and verifies the page title contains expected text

Starting URL: https://www.bentley.com/

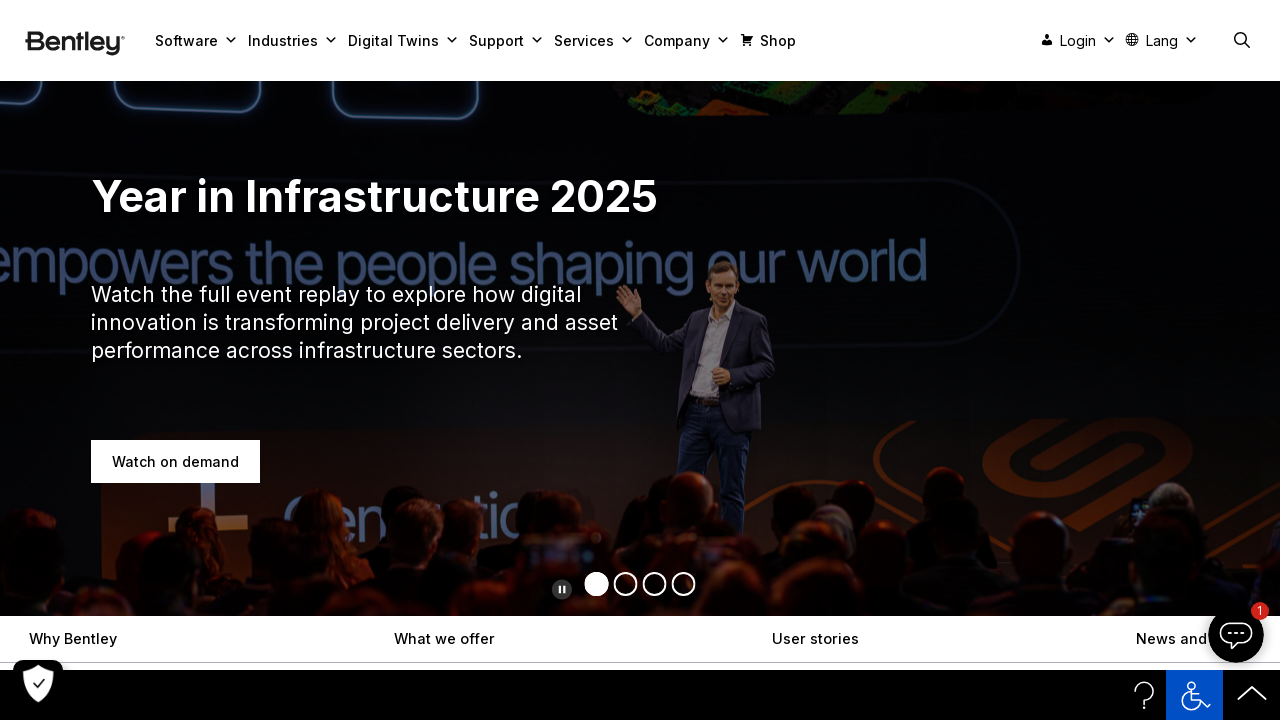

Verified page title contains 'Bentley' or 'Infrastructure'
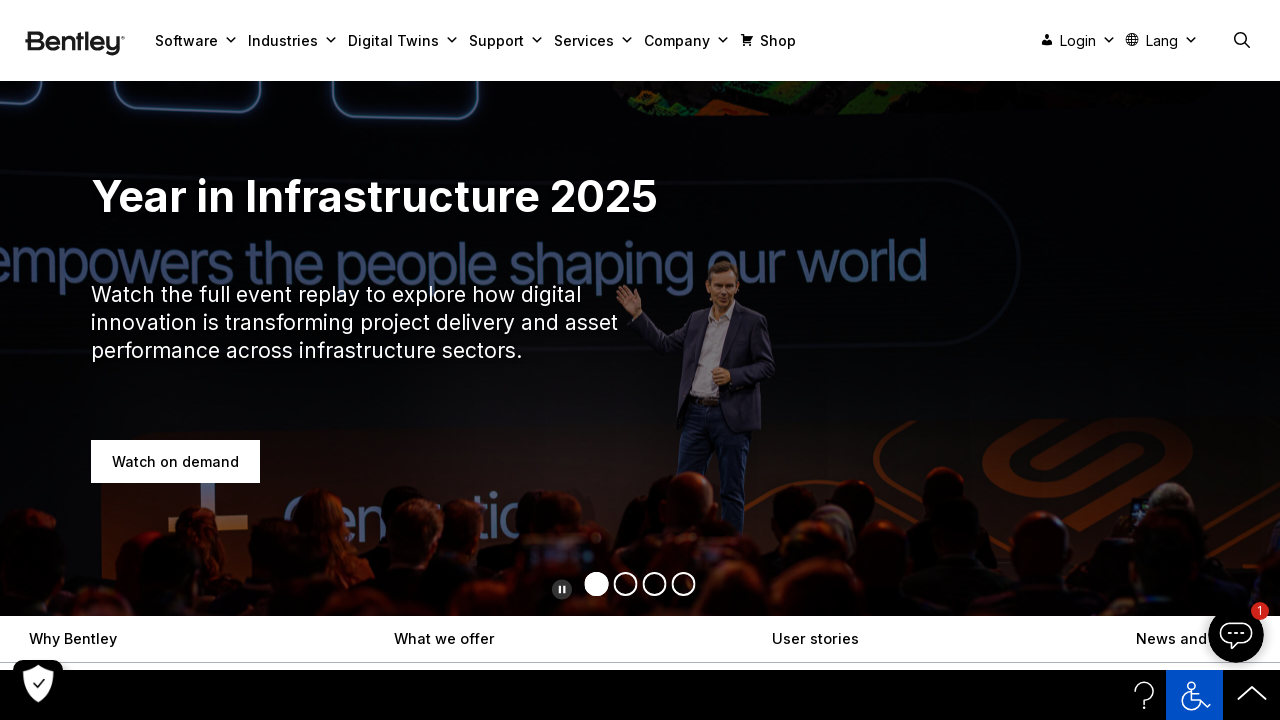

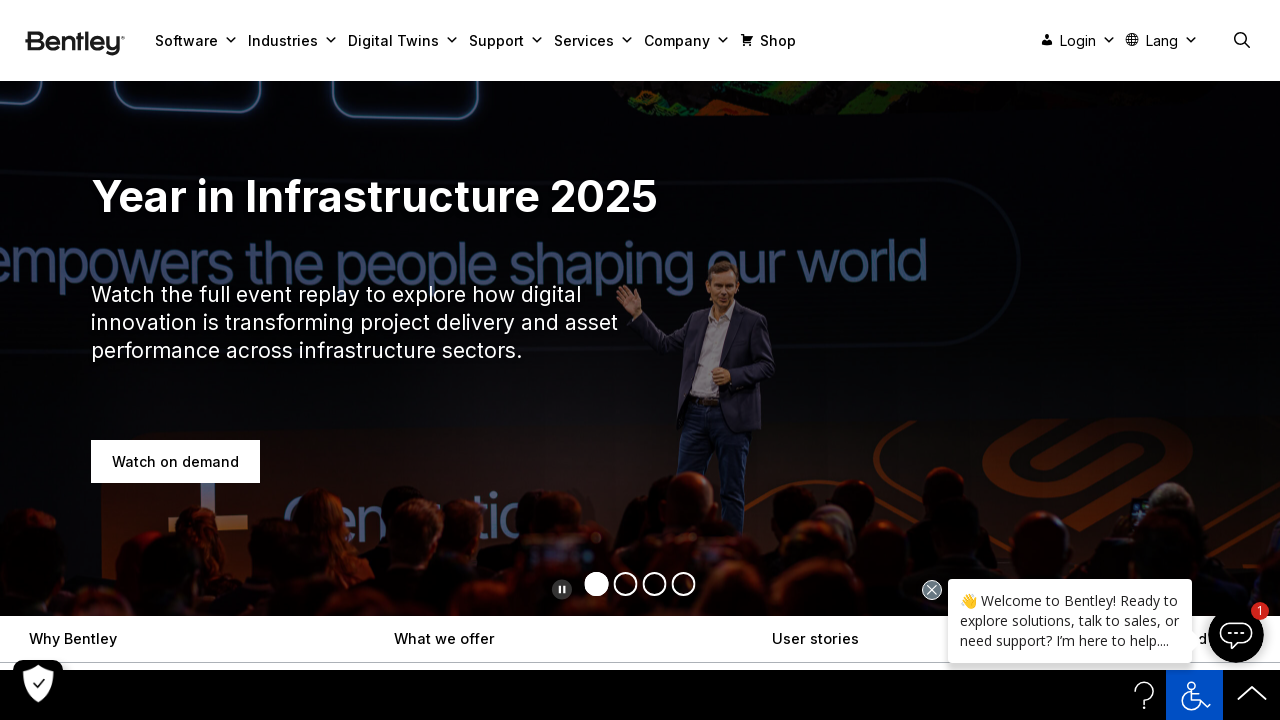